Tests a sign-up form with dynamic attributes by filling username, password, confirm password, and email fields, then submitting the form and verifying the confirmation message appears.

Starting URL: https://v1.training-support.net/selenium/dynamic-attributes

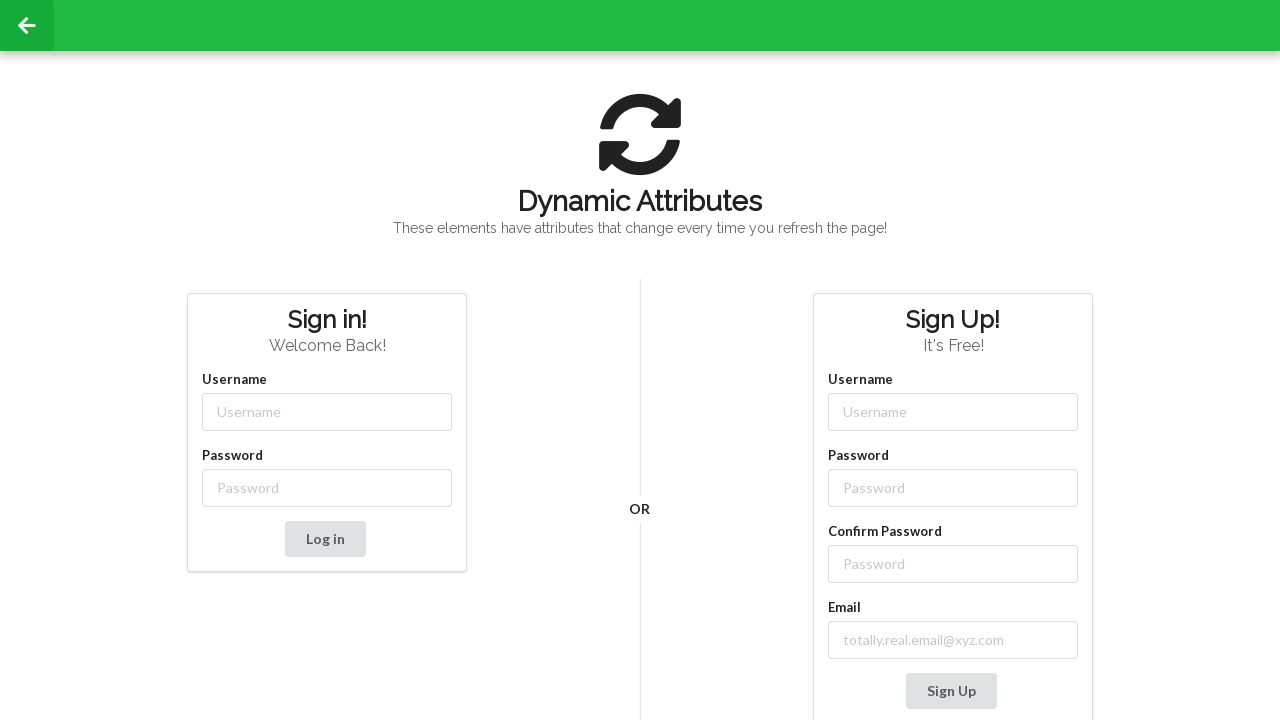

Filled username field with 'testuser_sarah' on input[class*='-username']
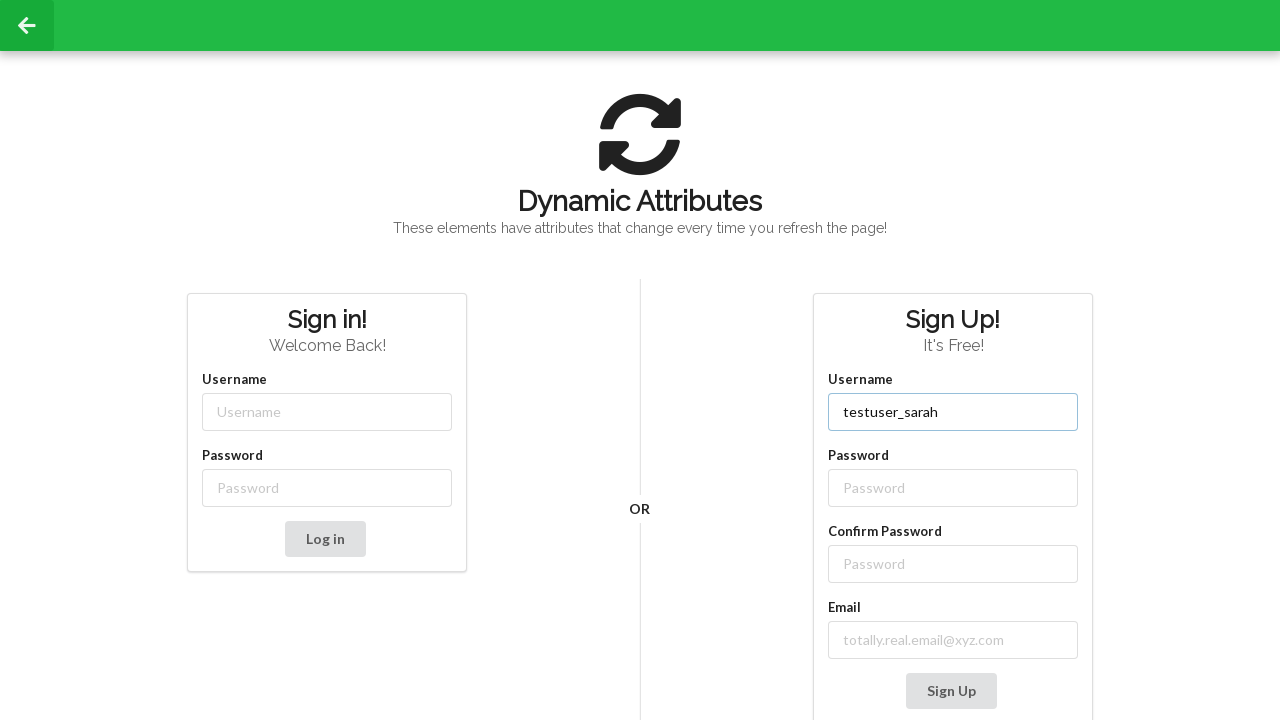

Filled password field with 'SecurePass123!' on input[class*='-password']
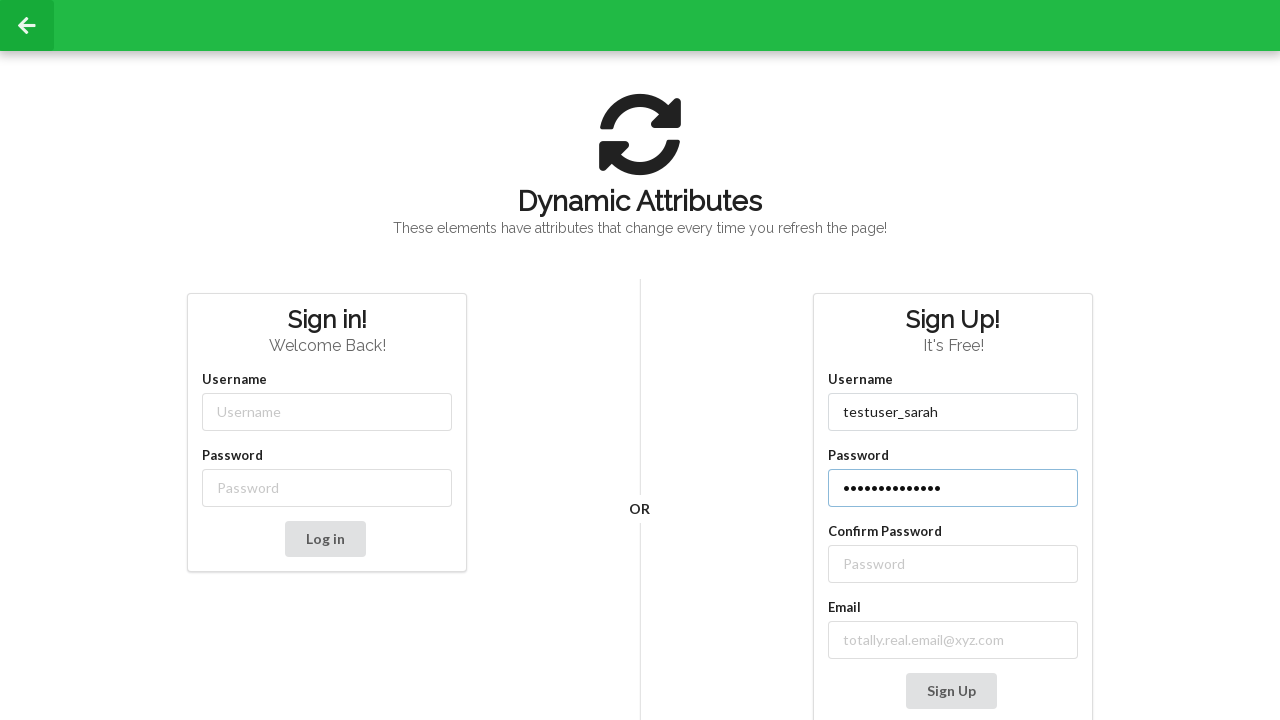

Filled confirm password field with 'SecurePass123!' on //label[text()='Confirm Password']/following-sibling::input
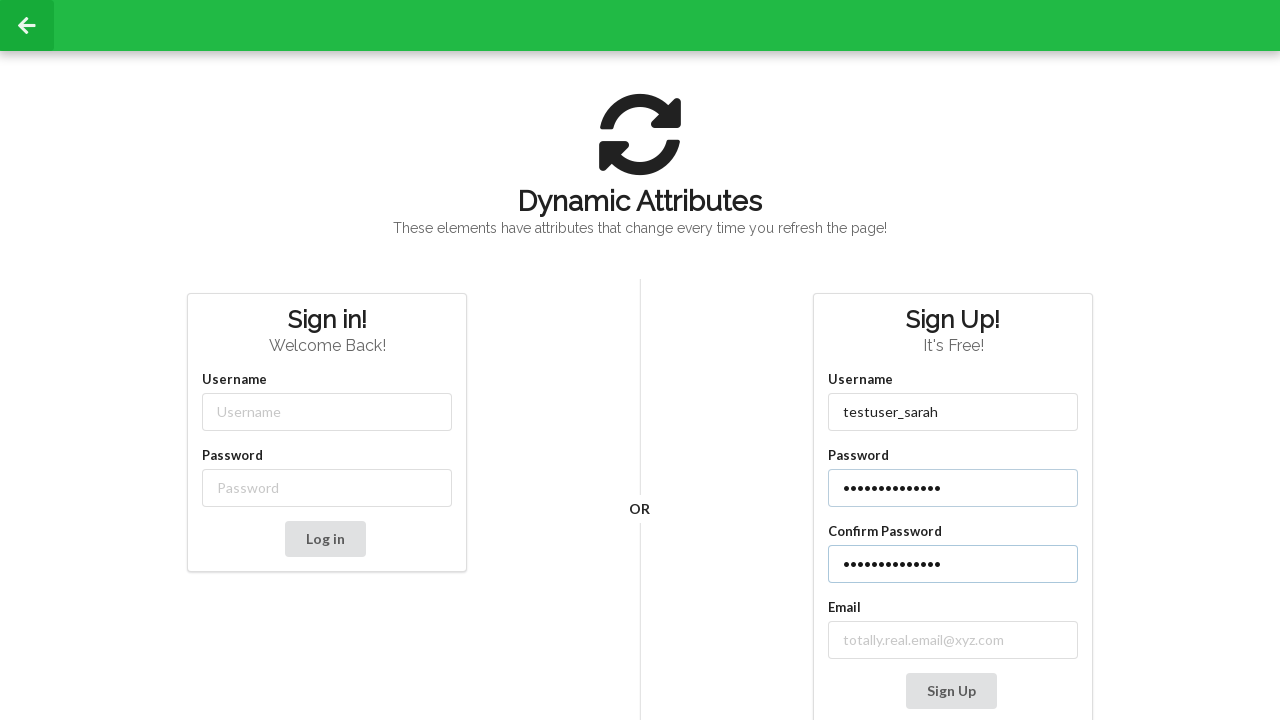

Filled email field with 'sarah.test@example.com' on input[type='email']
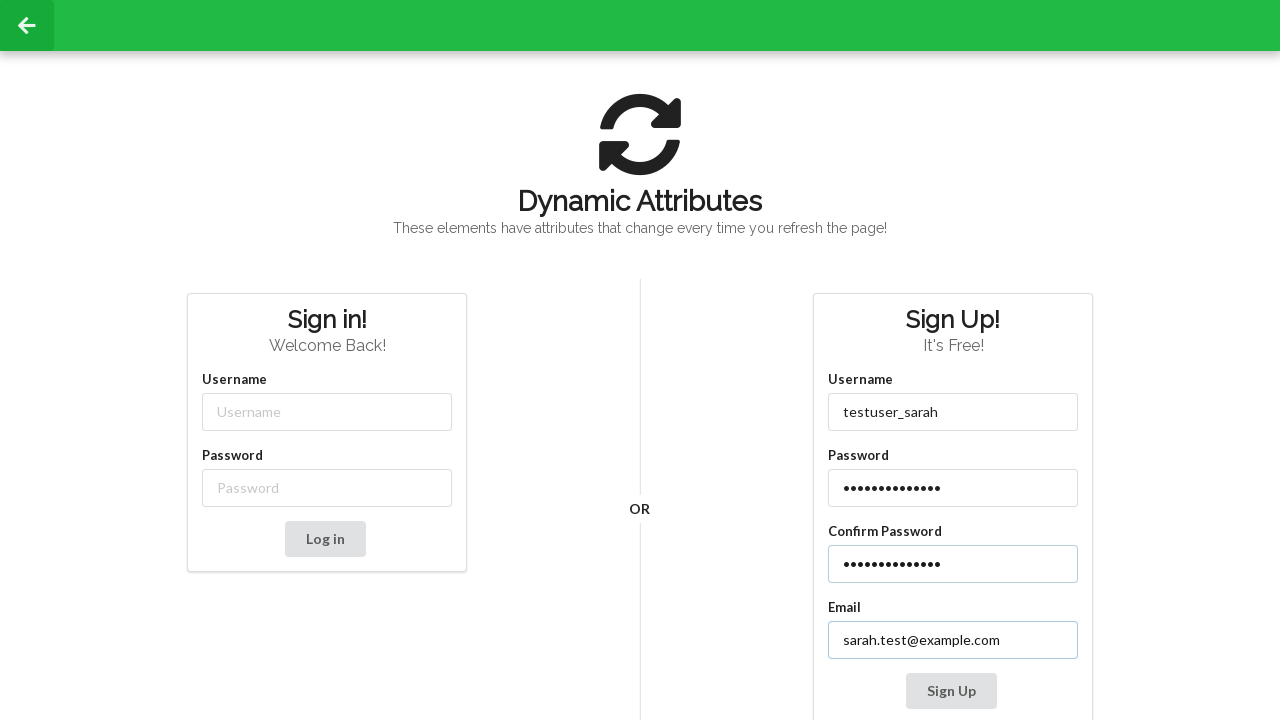

Clicked Sign Up button to submit the form at (951, 691) on button:has-text('Sign Up')
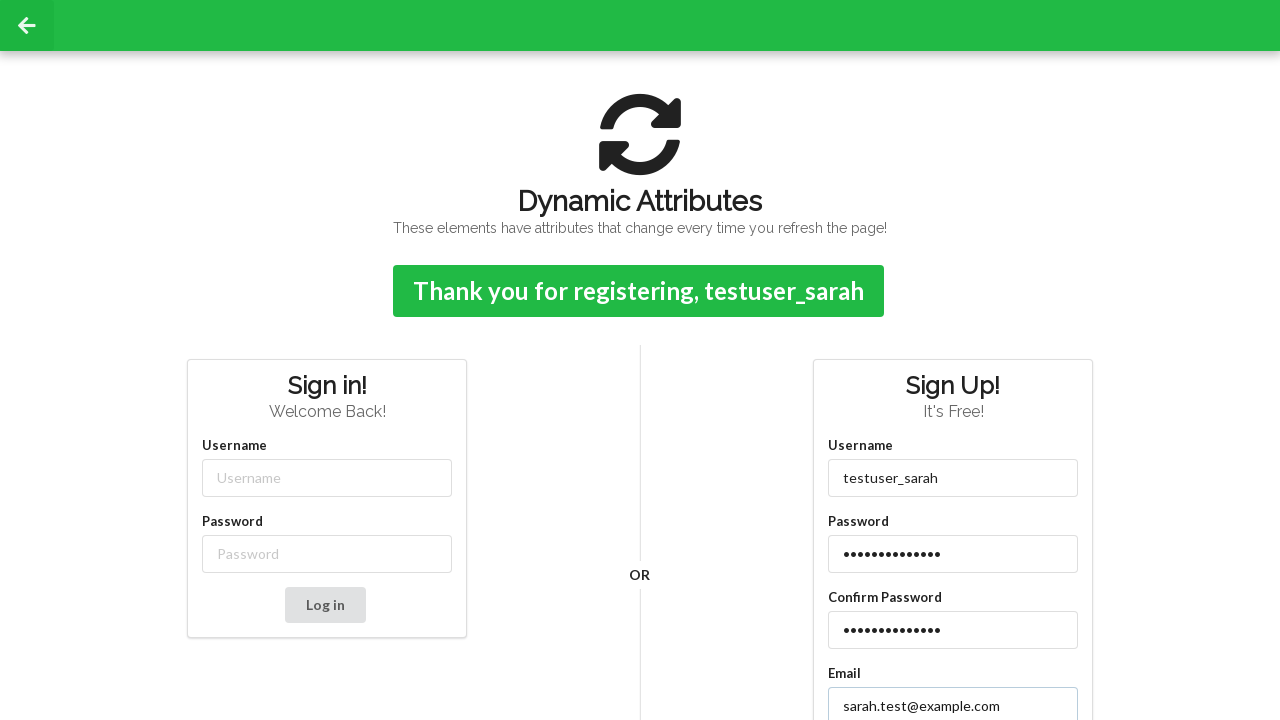

Confirmation message appeared after form submission
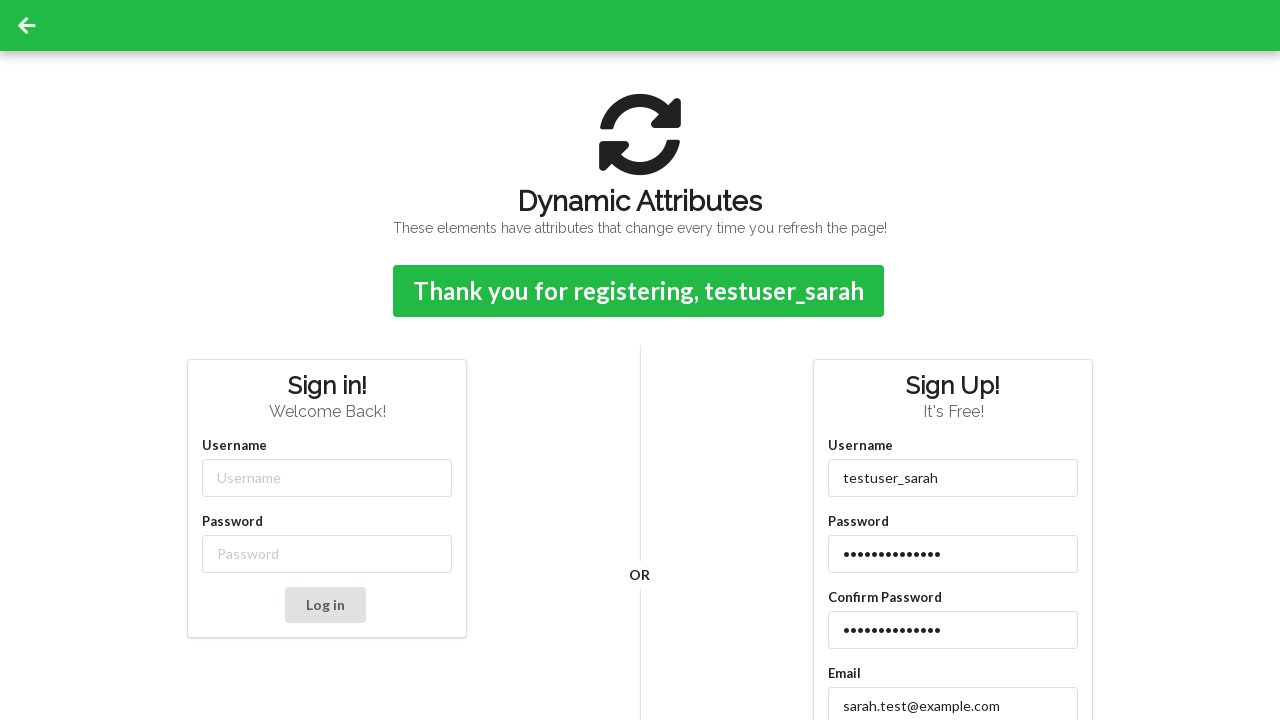

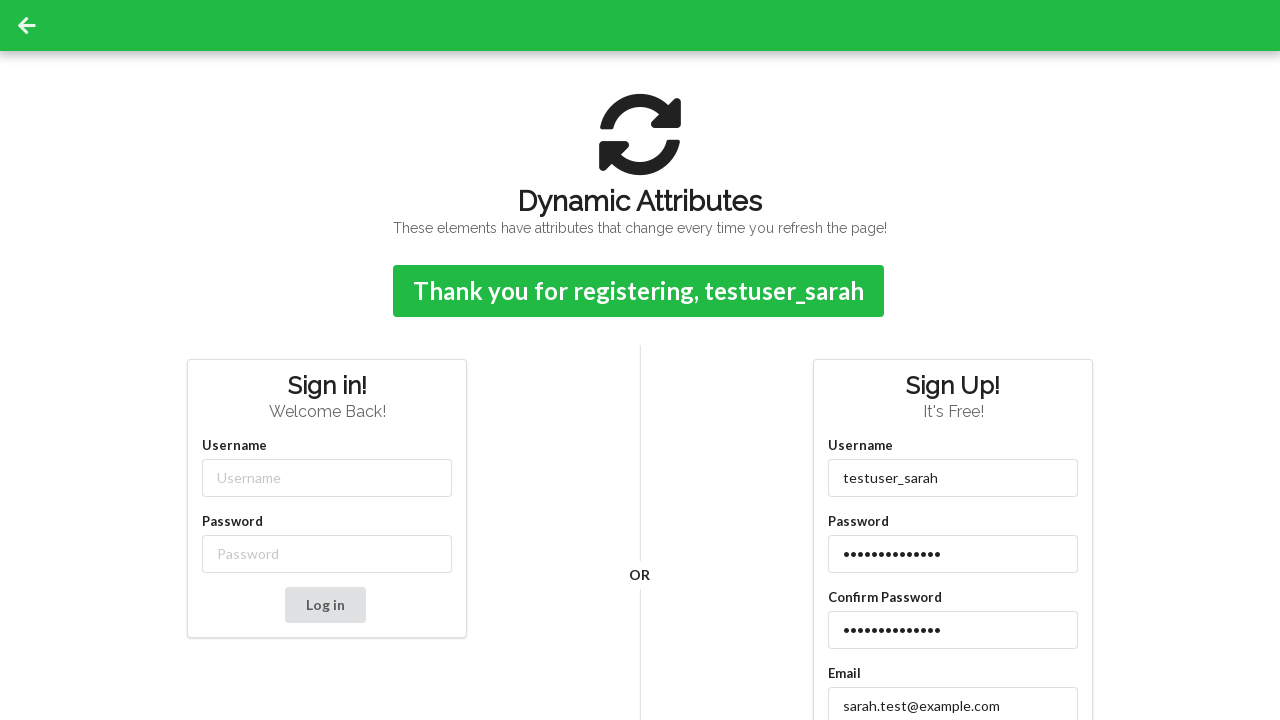